Tests JavaScript alert handling by triggering three types of browser dialogs (JS Alert, JS Confirm, and JS Prompt), interacting with each by accepting, dismissing, and entering text.

Starting URL: https://the-internet.herokuapp.com/javascript_alerts

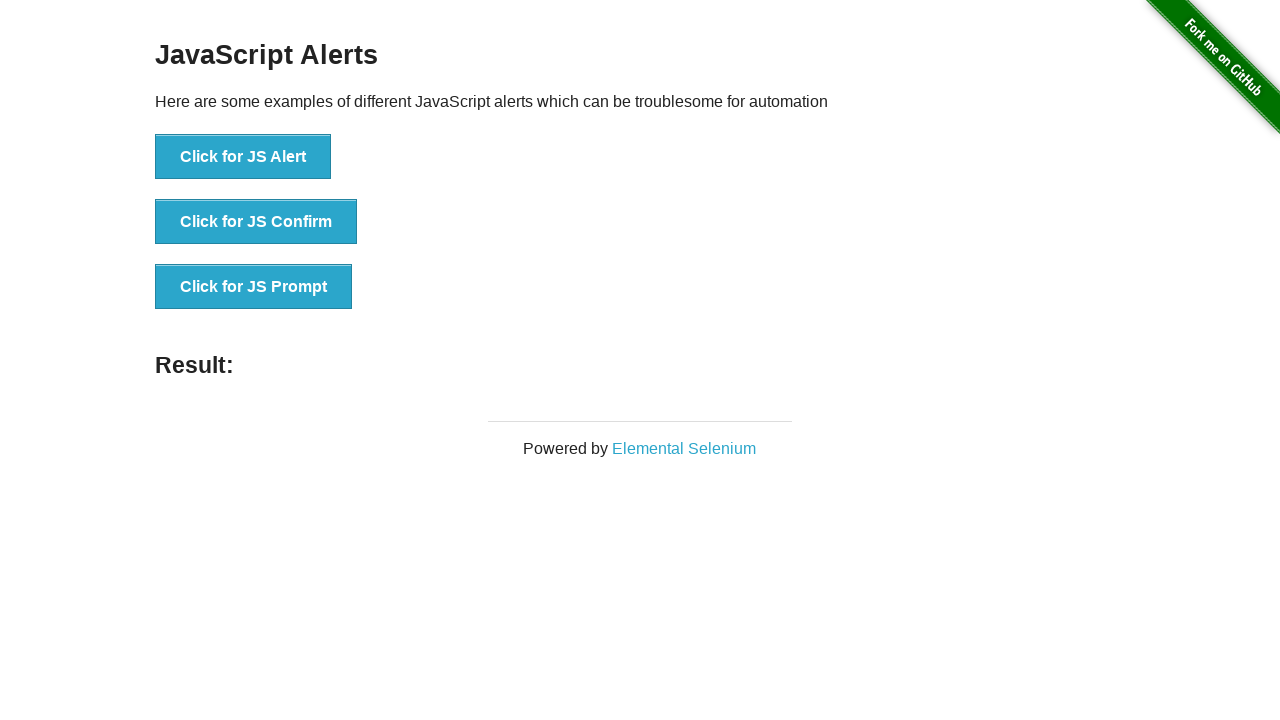

Navigated to JavaScript alerts test page
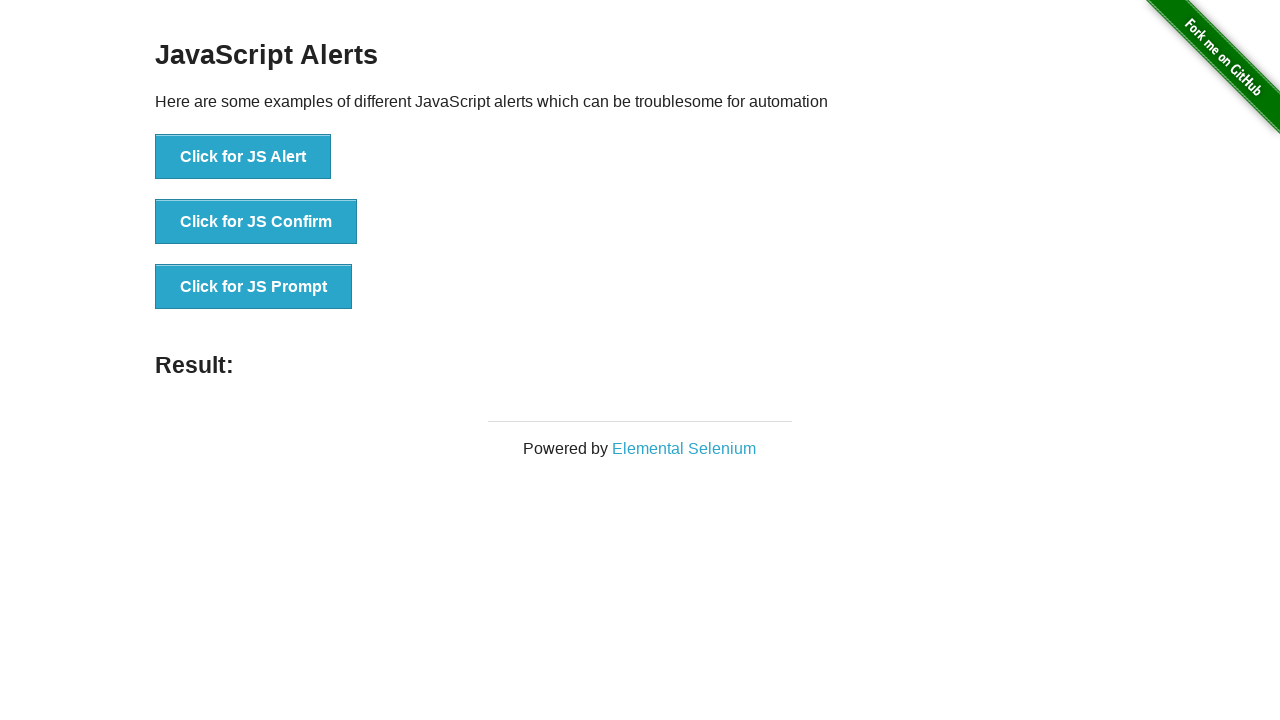

Set up dialog handler to accept JS Alert
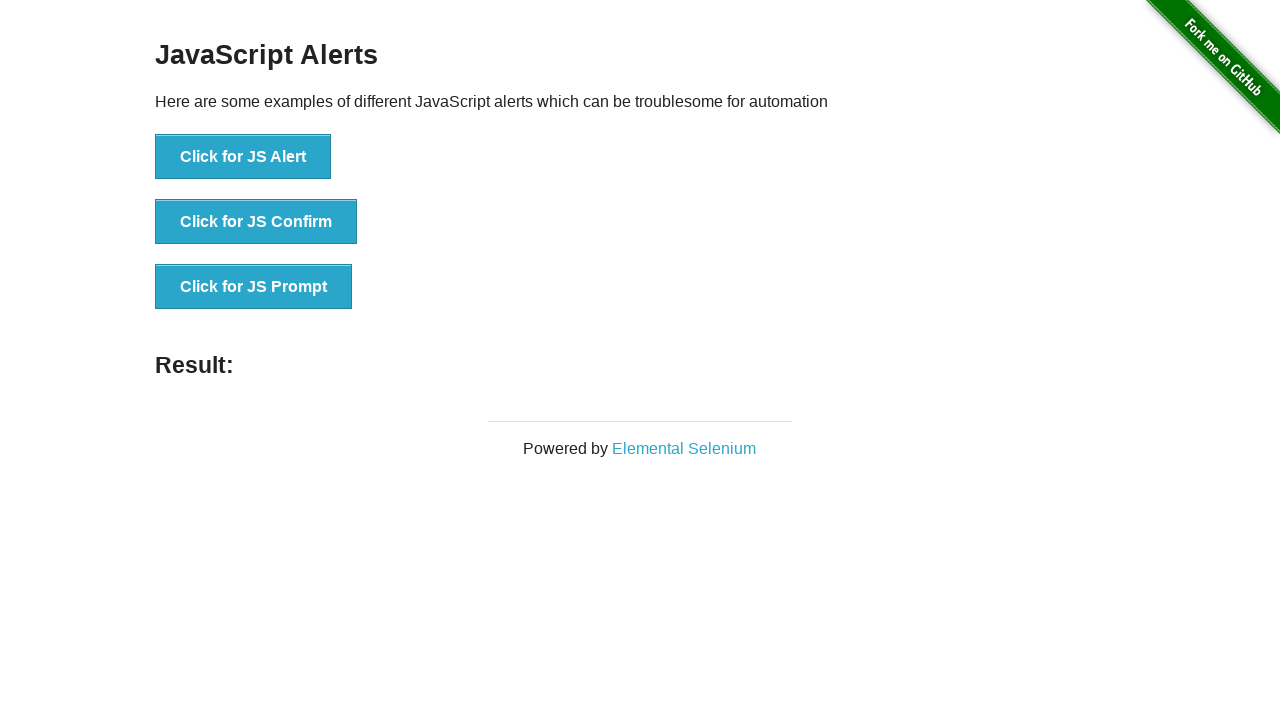

Clicked button to trigger JS Alert dialog at (243, 157) on xpath=//button[text()='Click for JS Alert']
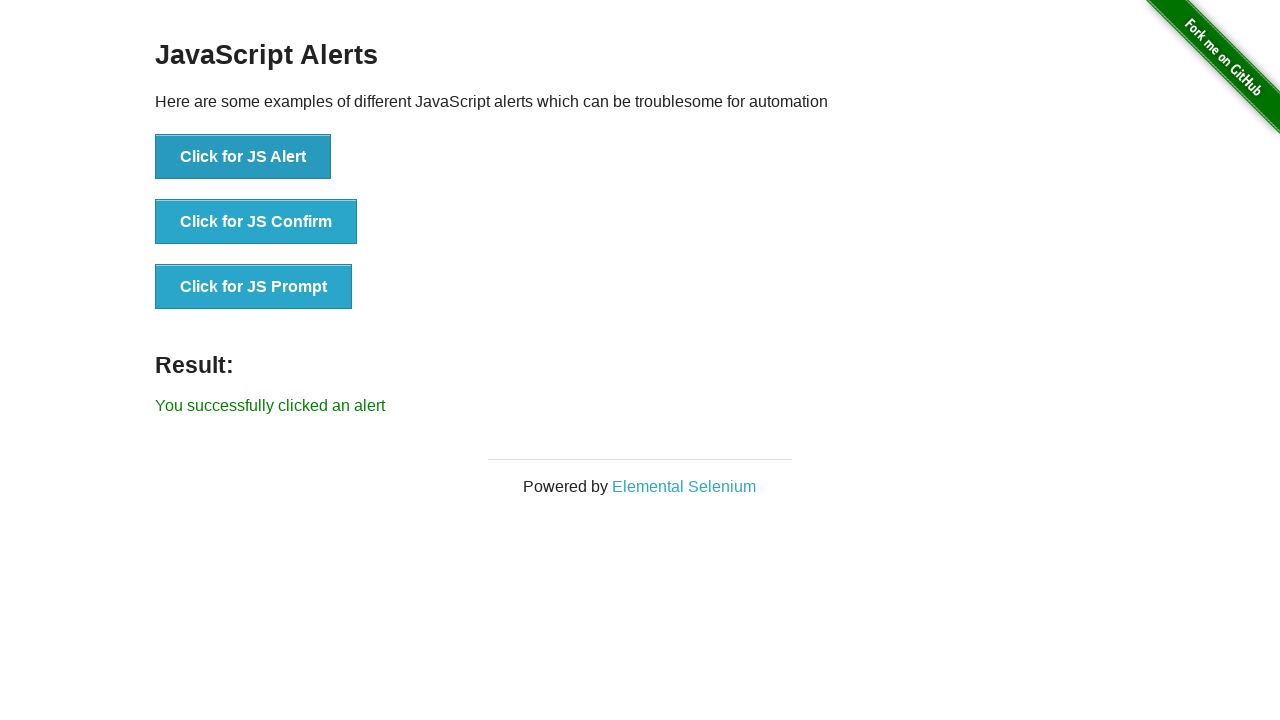

Waited for alert result to appear
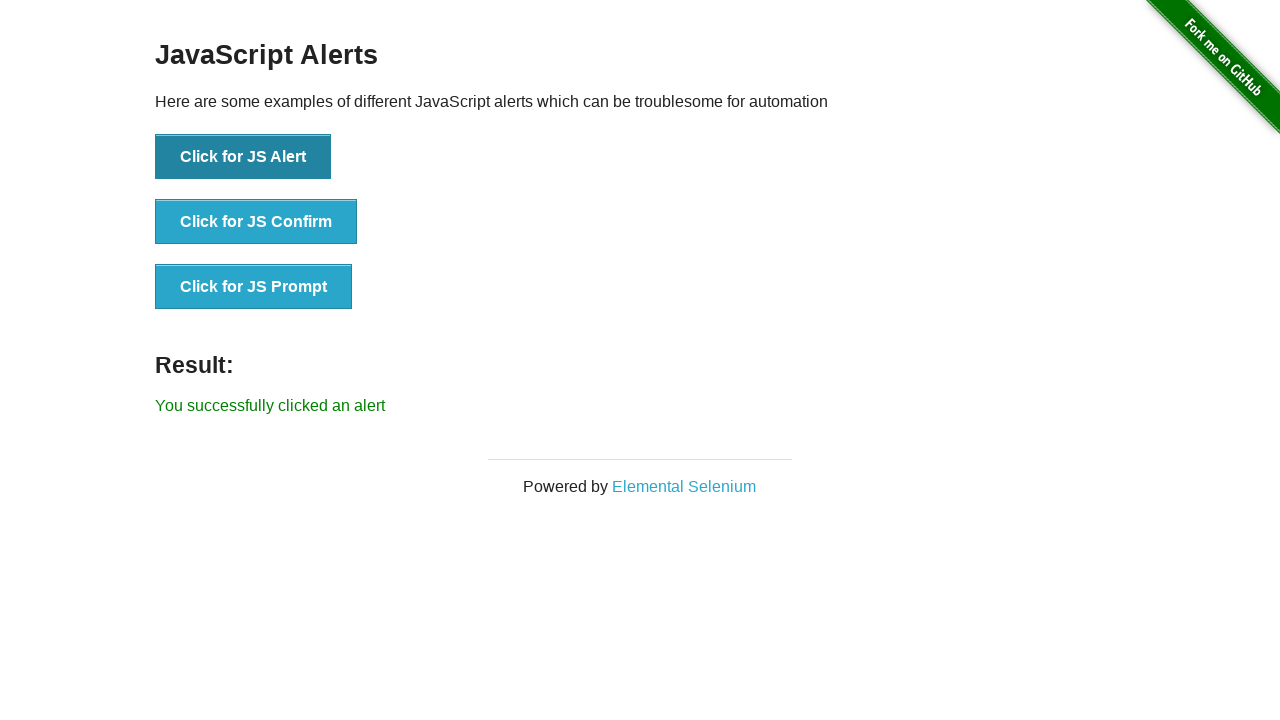

Set up dialog handler to accept JS Confirm
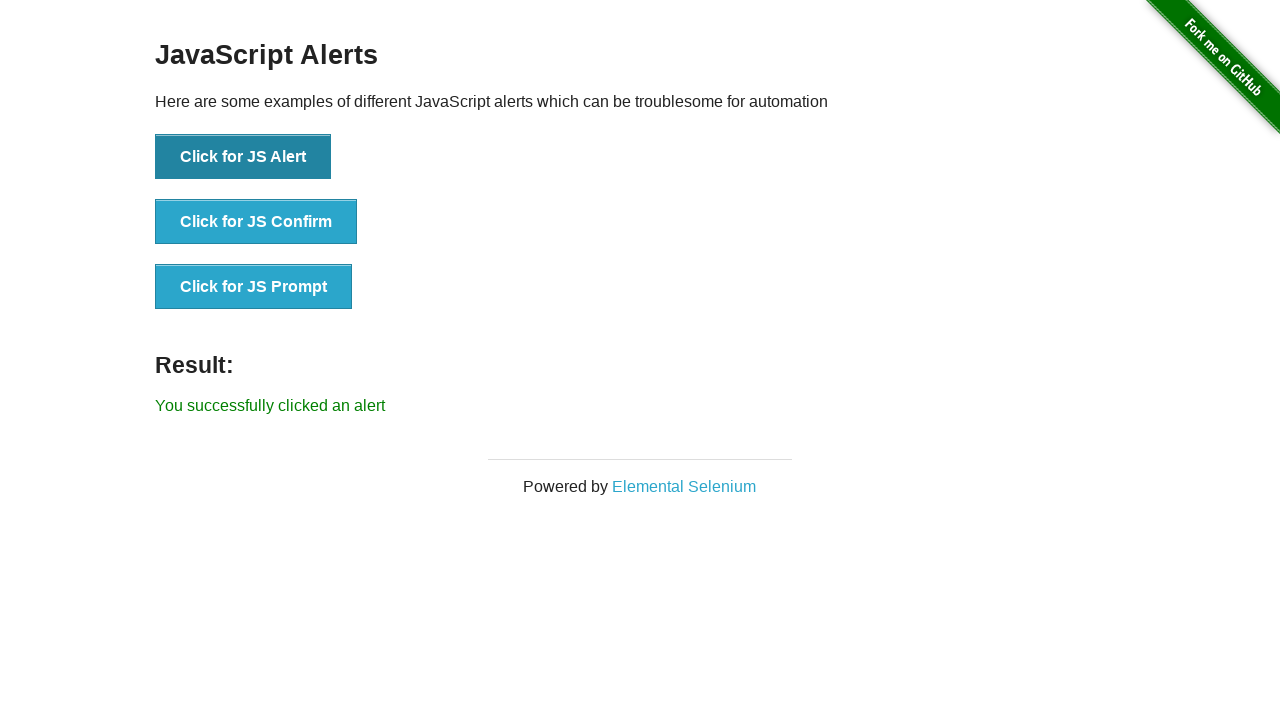

Clicked button to trigger JS Confirm dialog at (256, 222) on xpath=//button[text()='Click for JS Confirm']
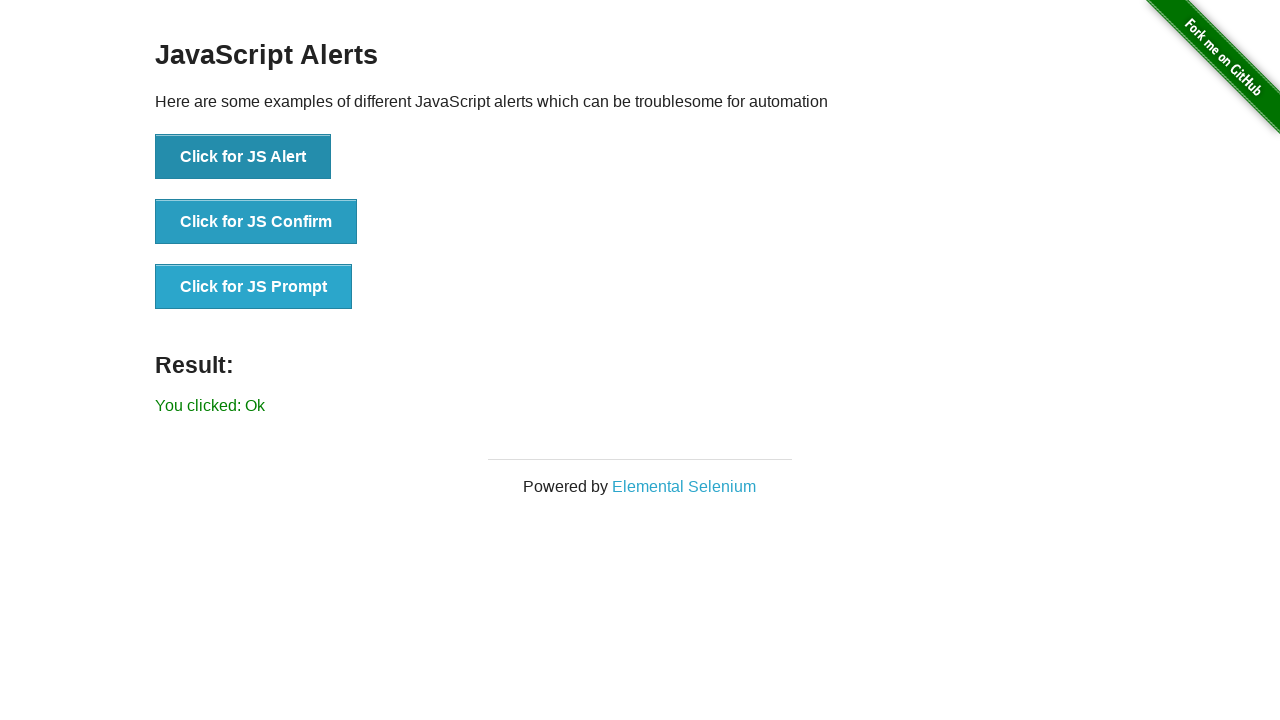

Waited for confirm result to appear
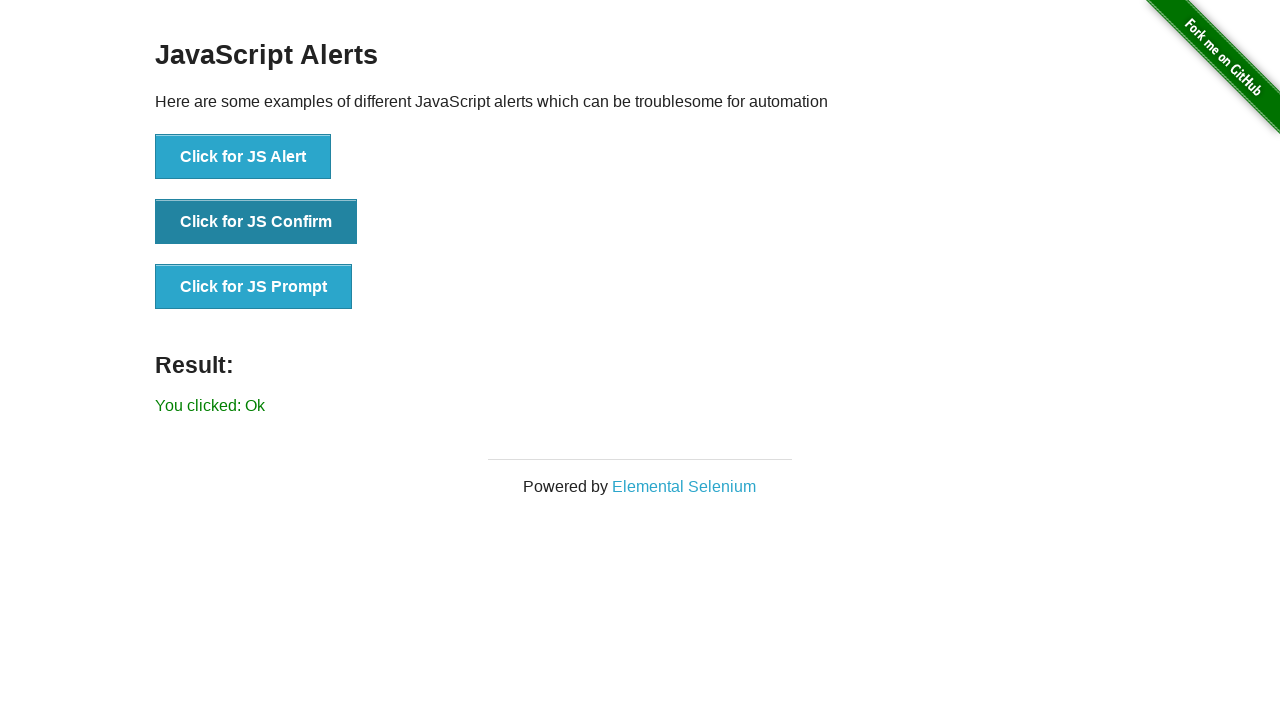

Set up dialog handler to accept JS Prompt with text 'ok'
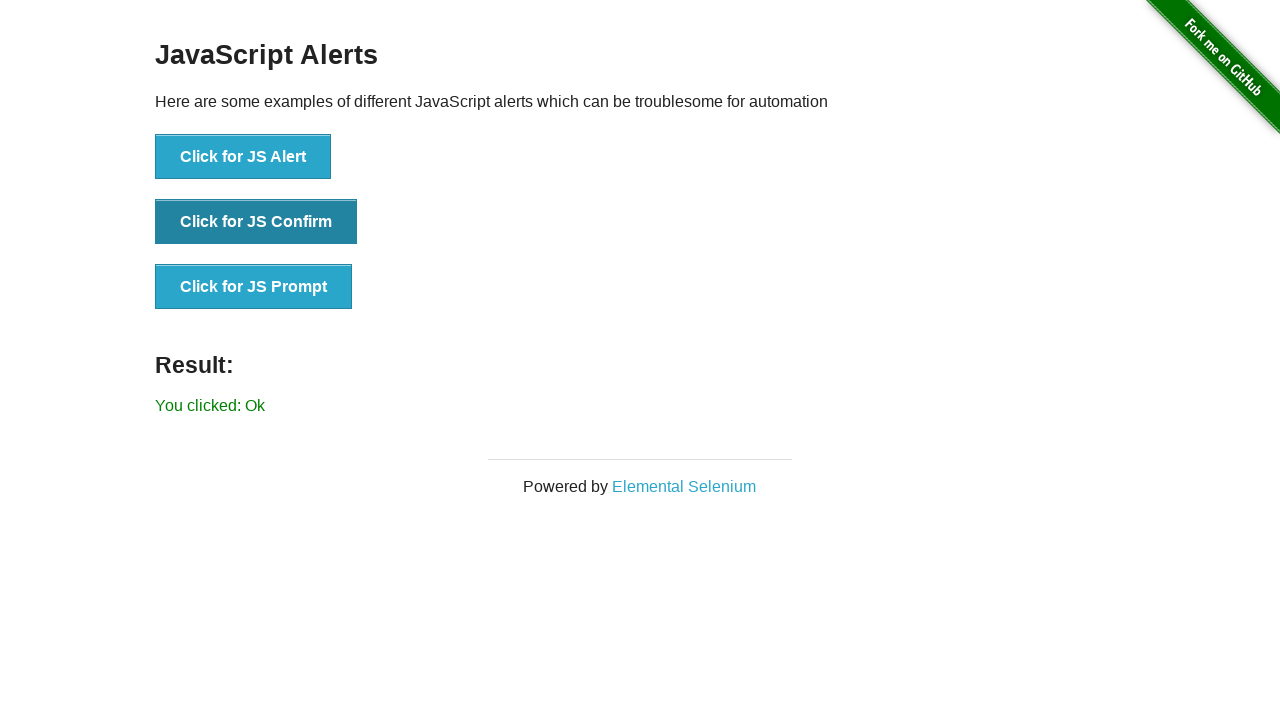

Clicked button to trigger JS Prompt dialog at (254, 287) on xpath=//button[text()='Click for JS Prompt']
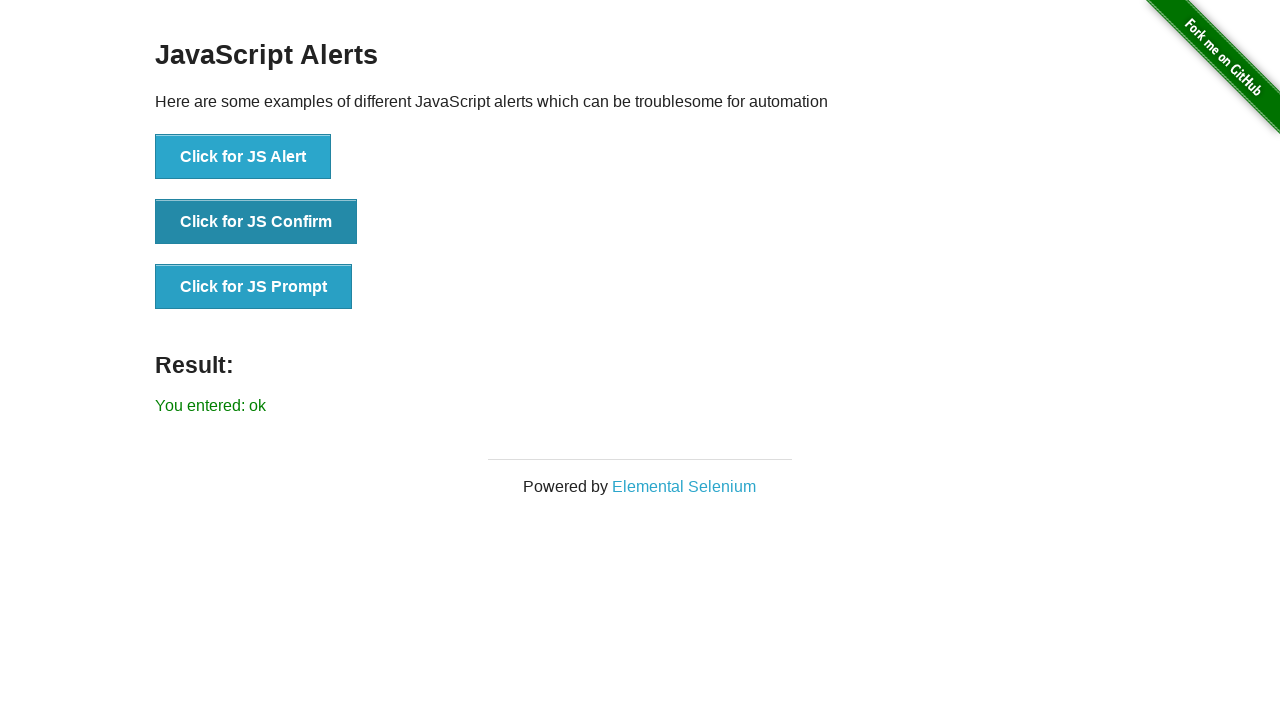

Prompt result element loaded and visible
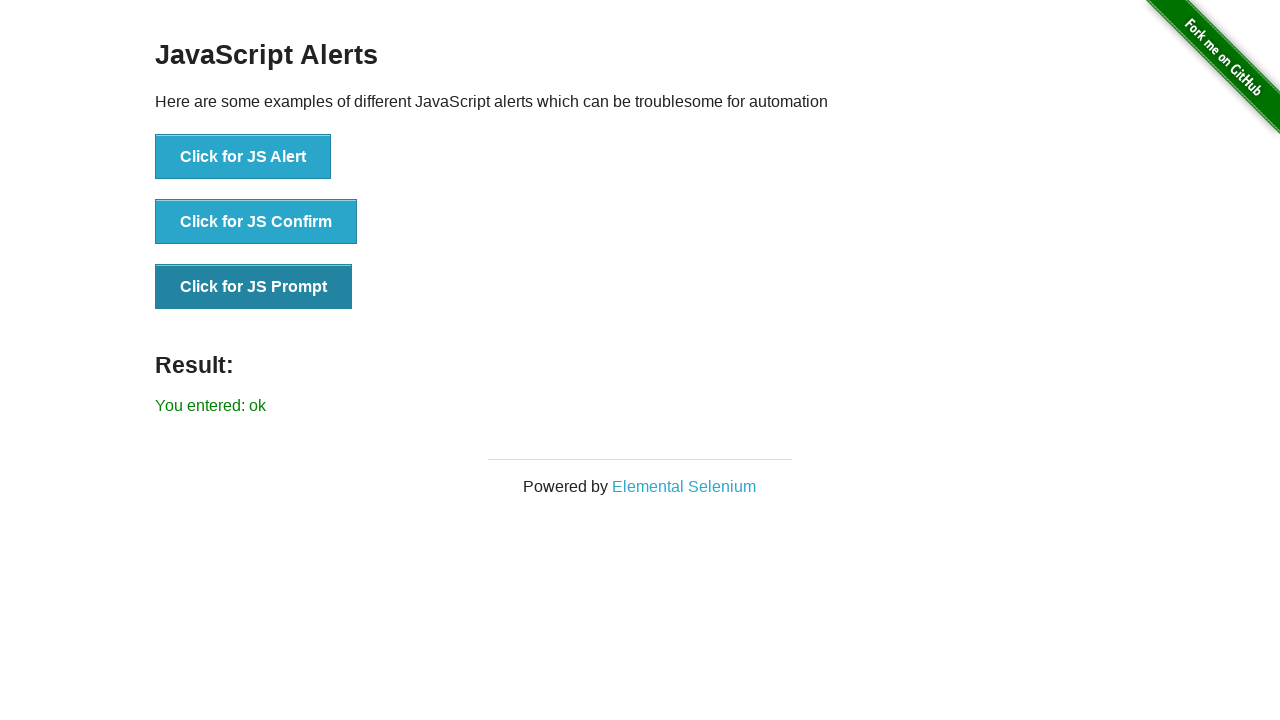

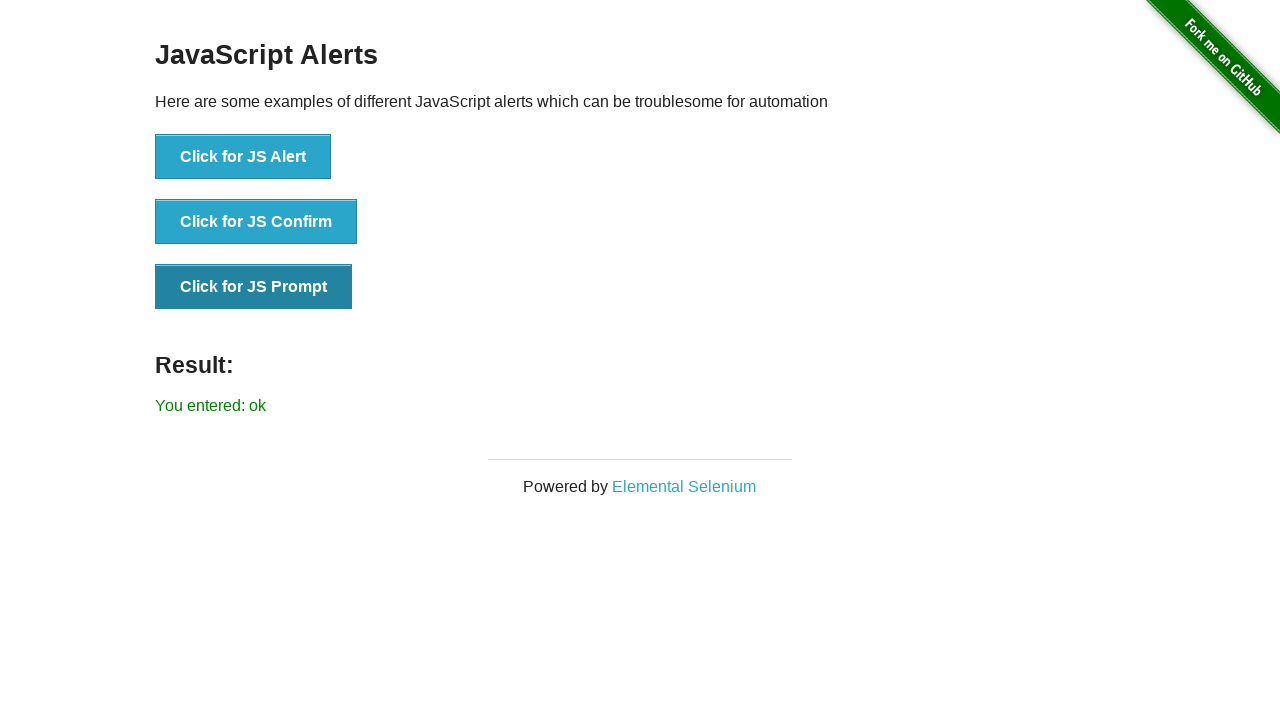